Navigates to GitHub homepage and verifies the page loads by checking the page title

Starting URL: https://github.com

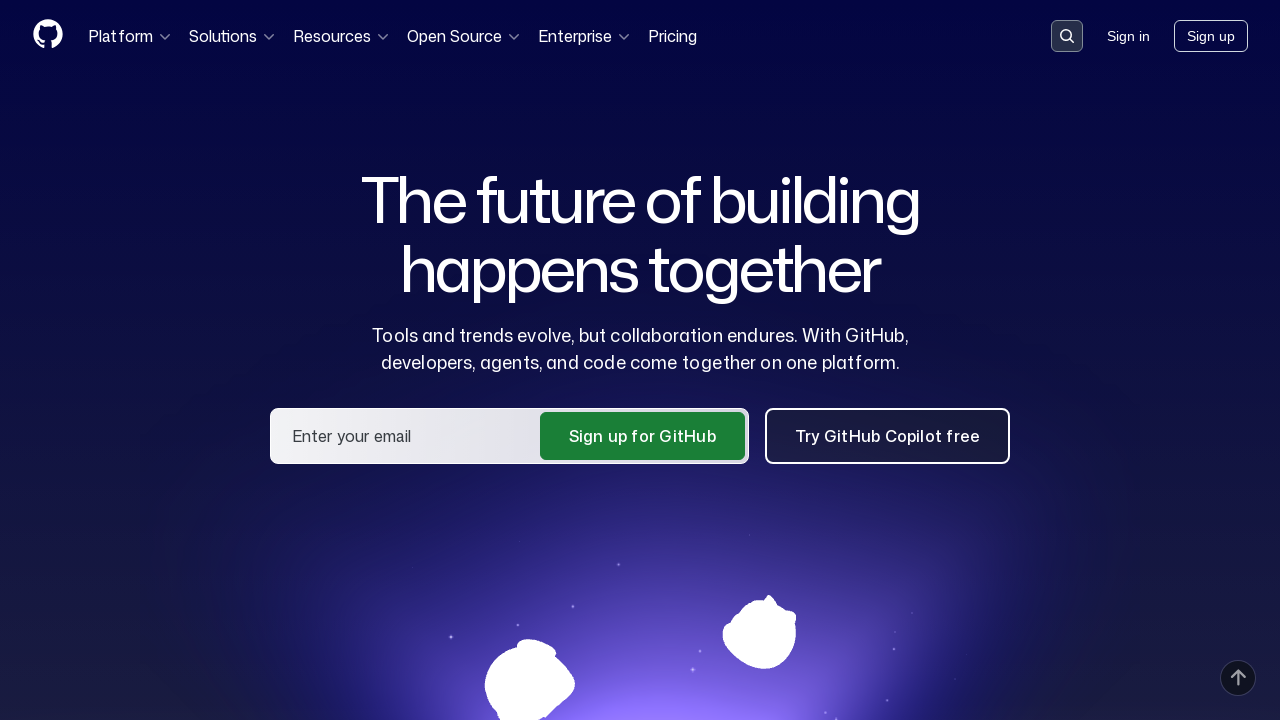

Navigated to GitHub homepage
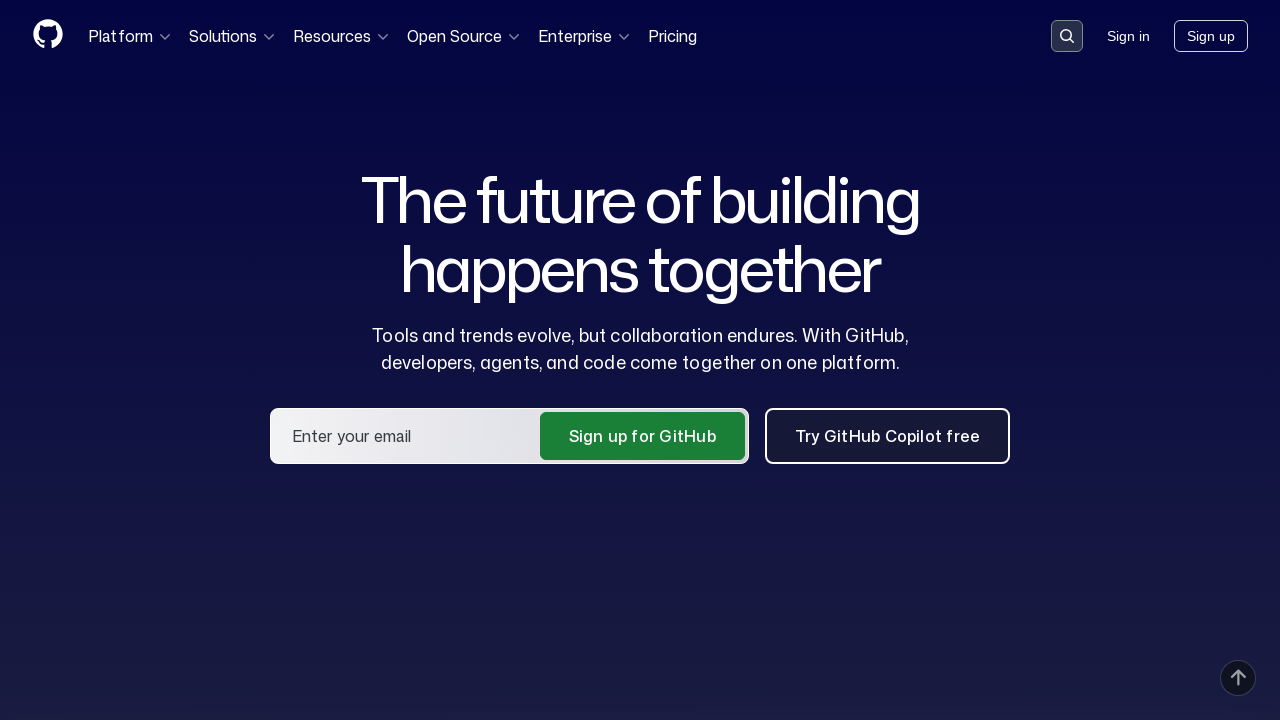

Page fully loaded (DOM content loaded)
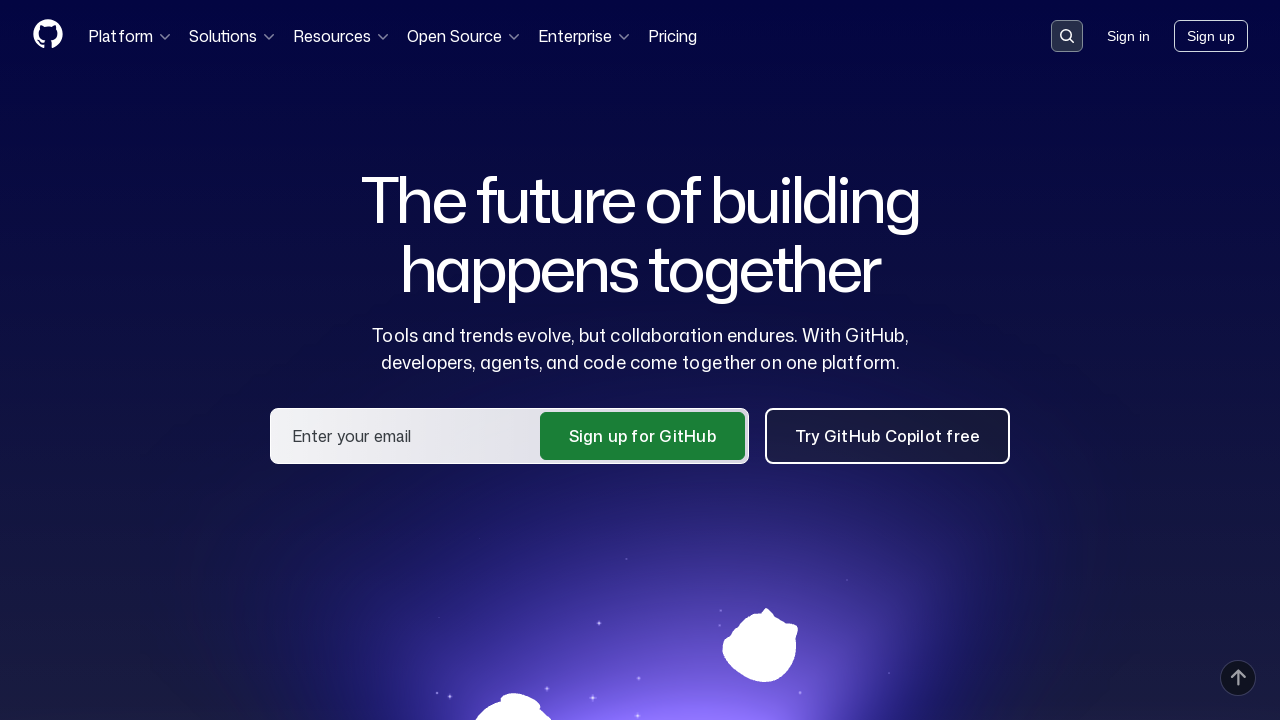

Verified page title contains 'GitHub'
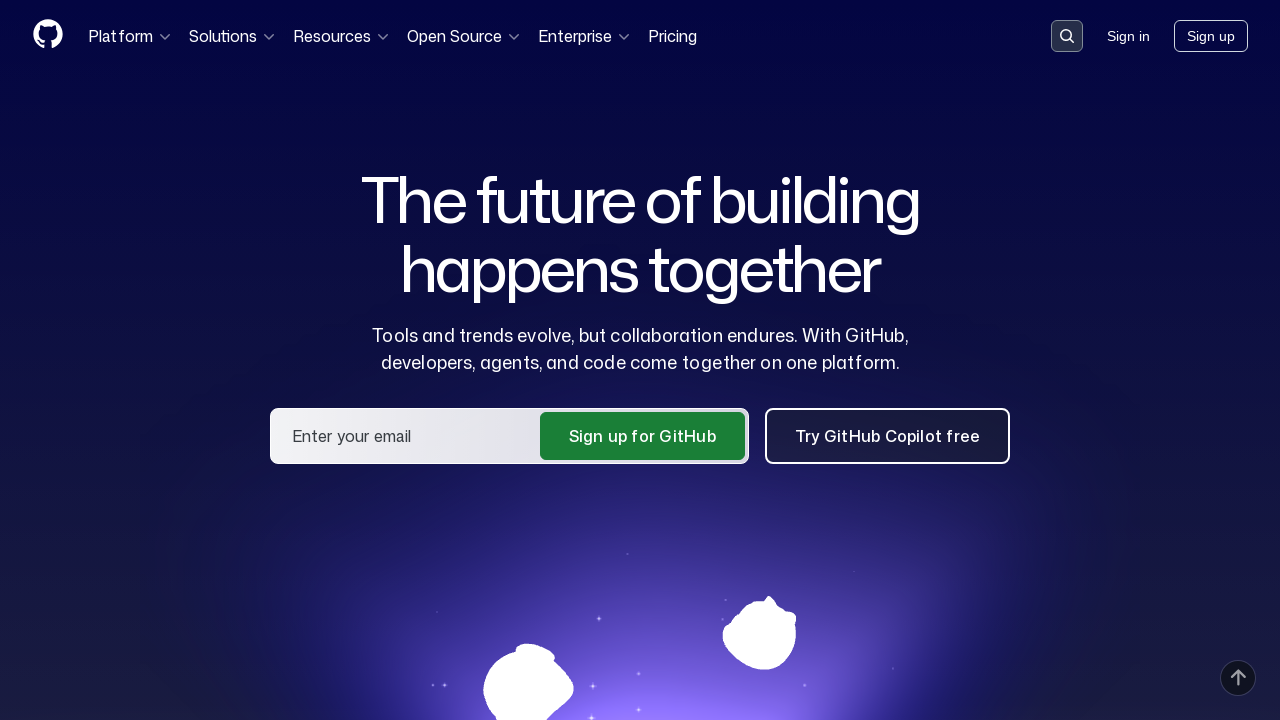

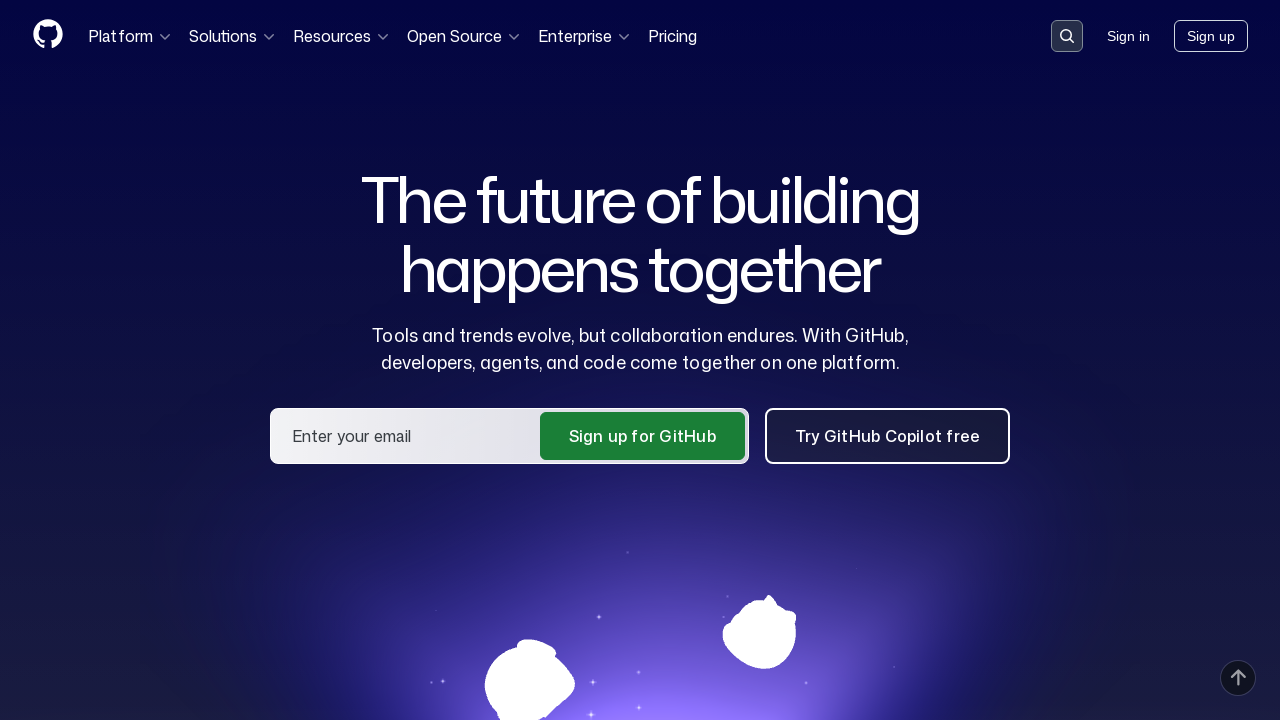